Tests tab handle functionality by clicking a link to open a new tab, switching to it, clicking a link, and then switching back to the parent tab

Starting URL: https://rahulshettyacademy.com/AutomationPractice/

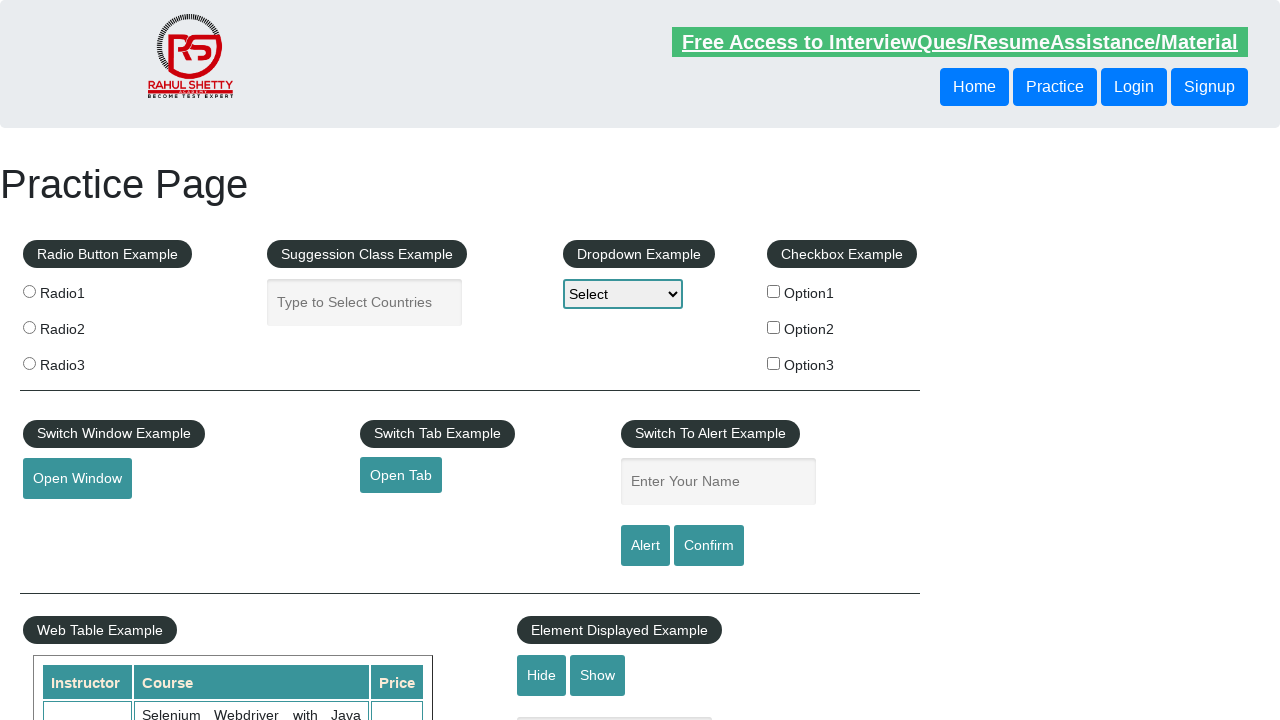

Clicked link with id 'opentab' to open a new tab at (401, 475) on xpath=//a[@id='opentab']
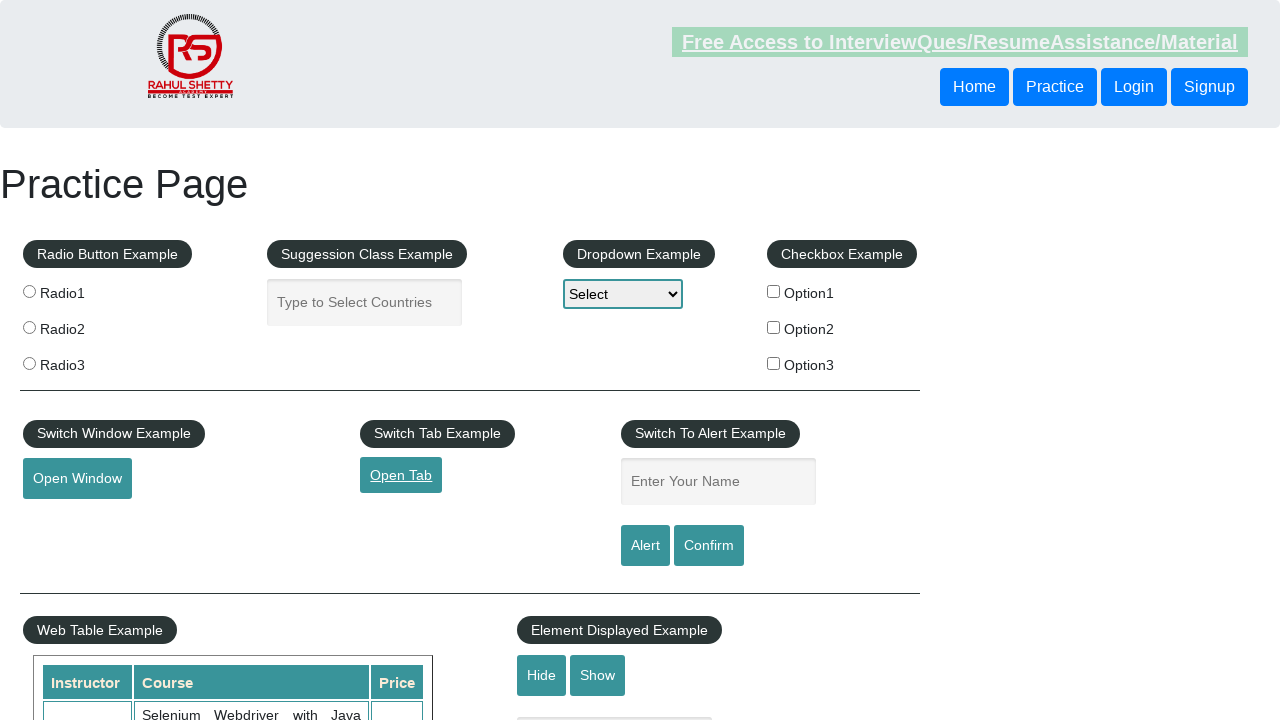

New tab opened and reference obtained
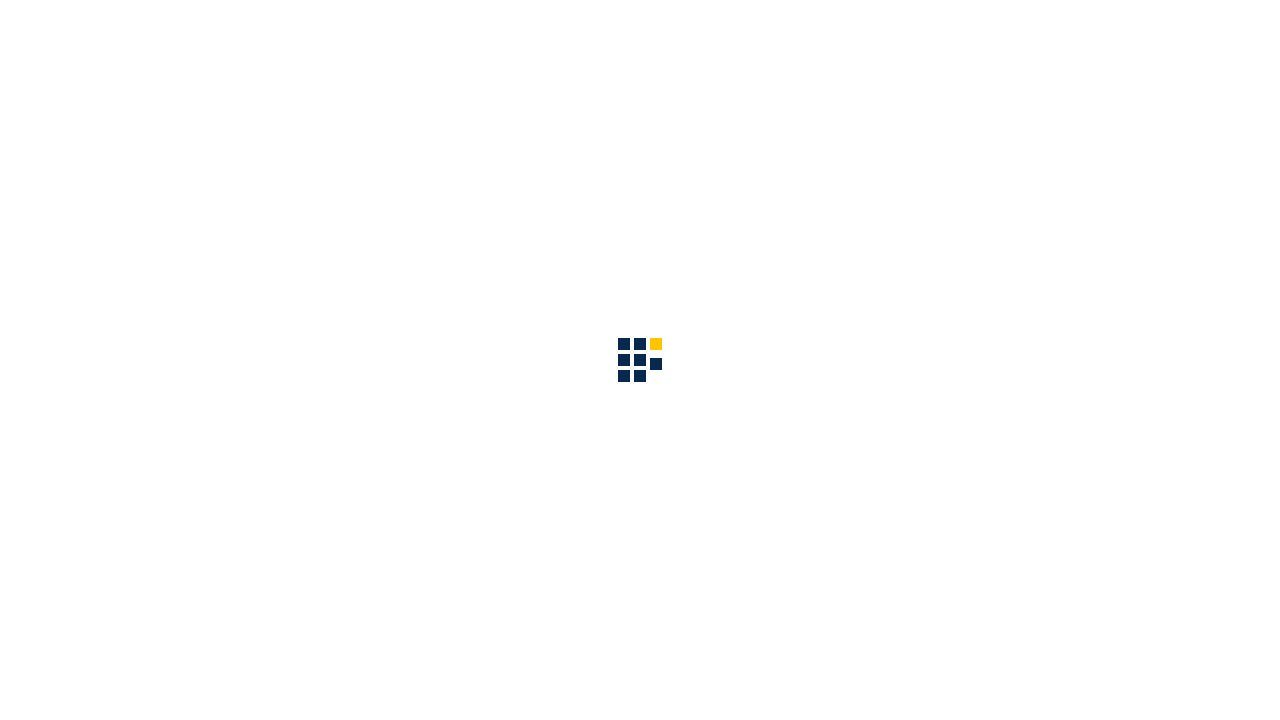

New tab page loaded completely
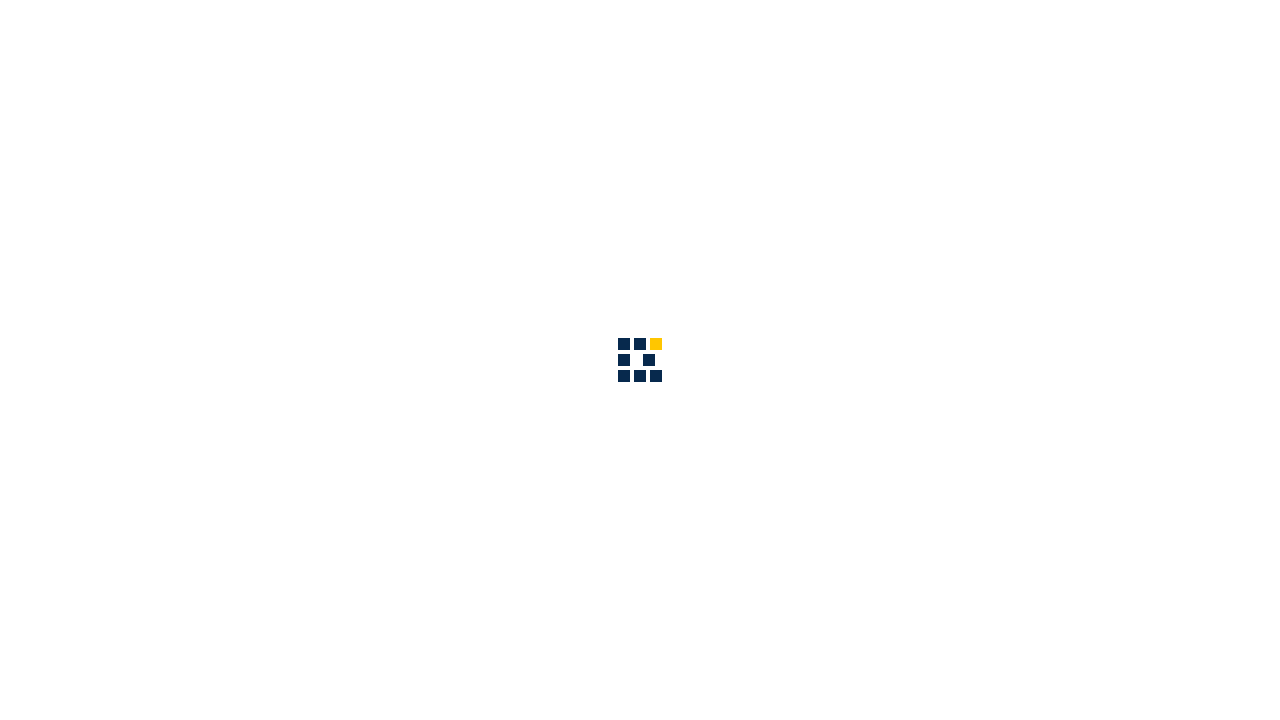

Clicked 'Access all our Courses' link in new tab at (1092, 26) on xpath=//a[text()='Access all our Courses']
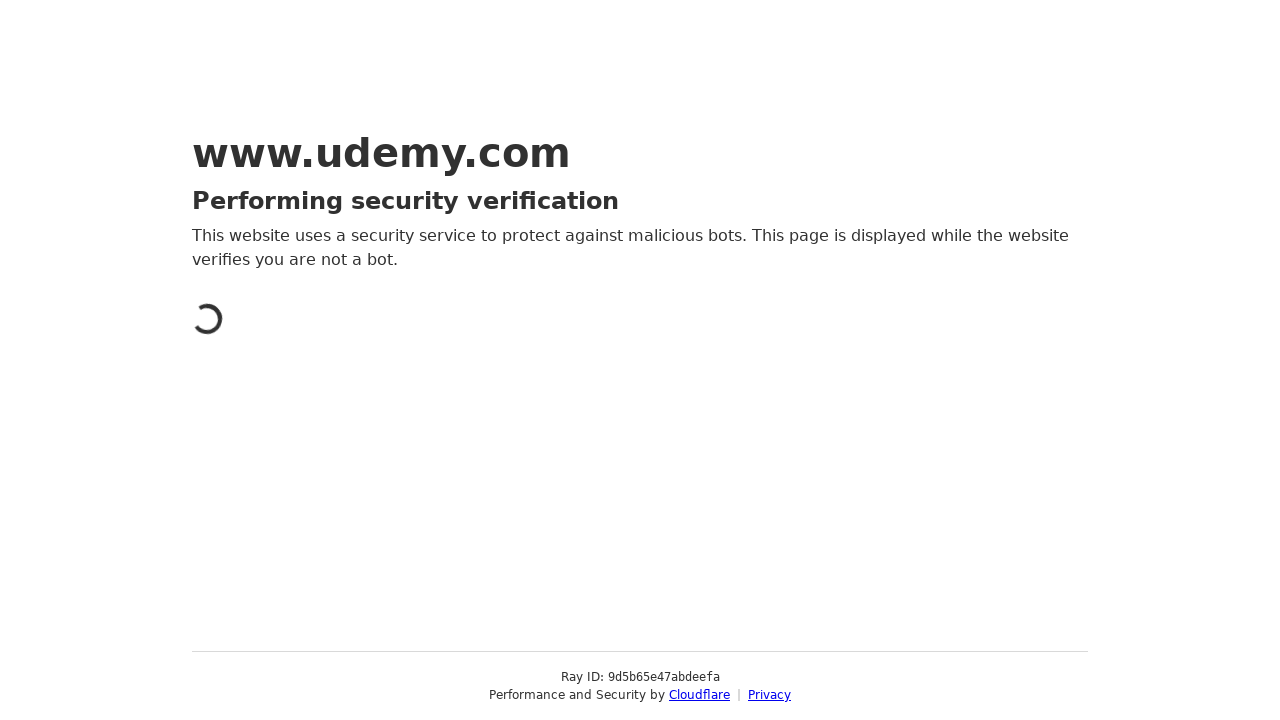

New tab page loaded after clicking courses link
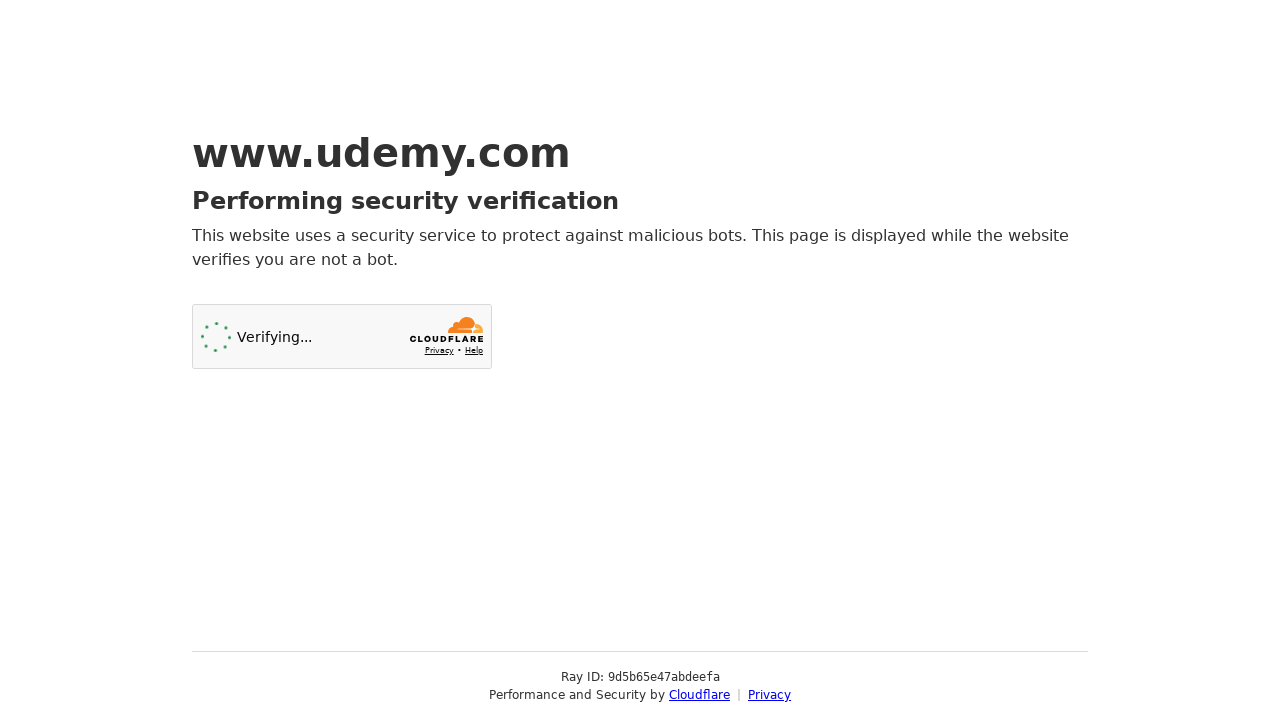

Switched back to parent tab and verified it is still accessible
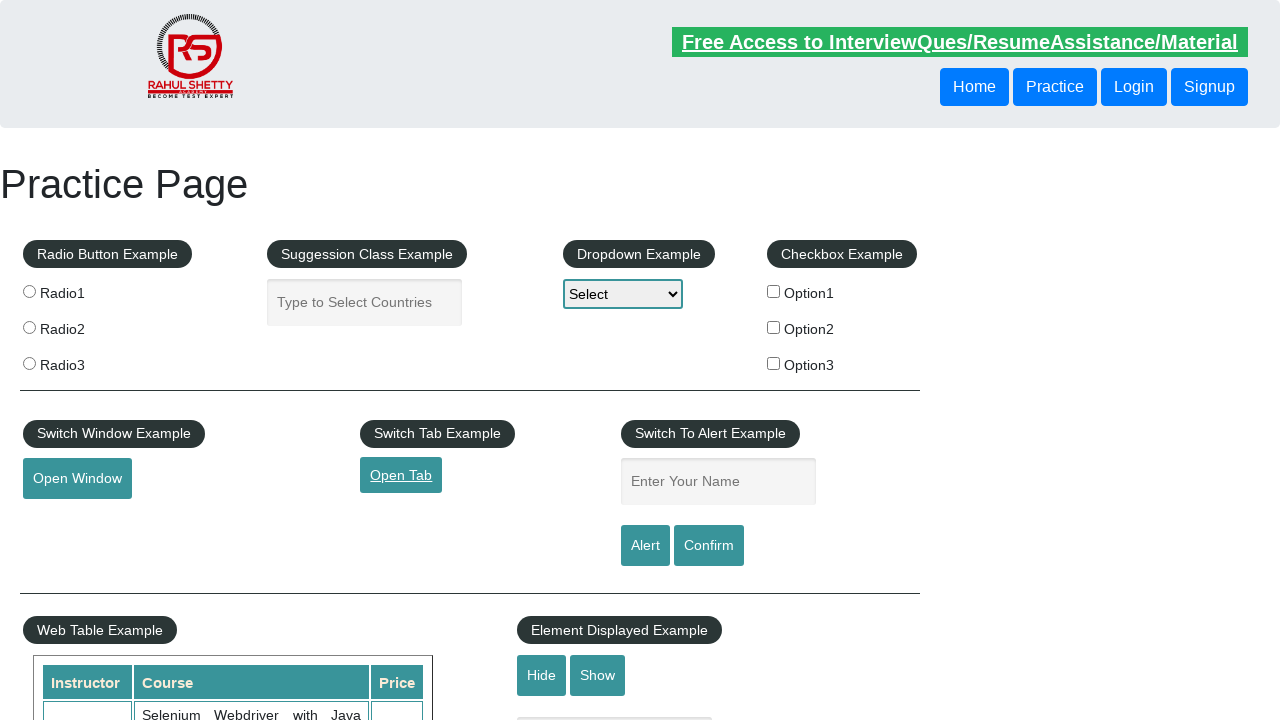

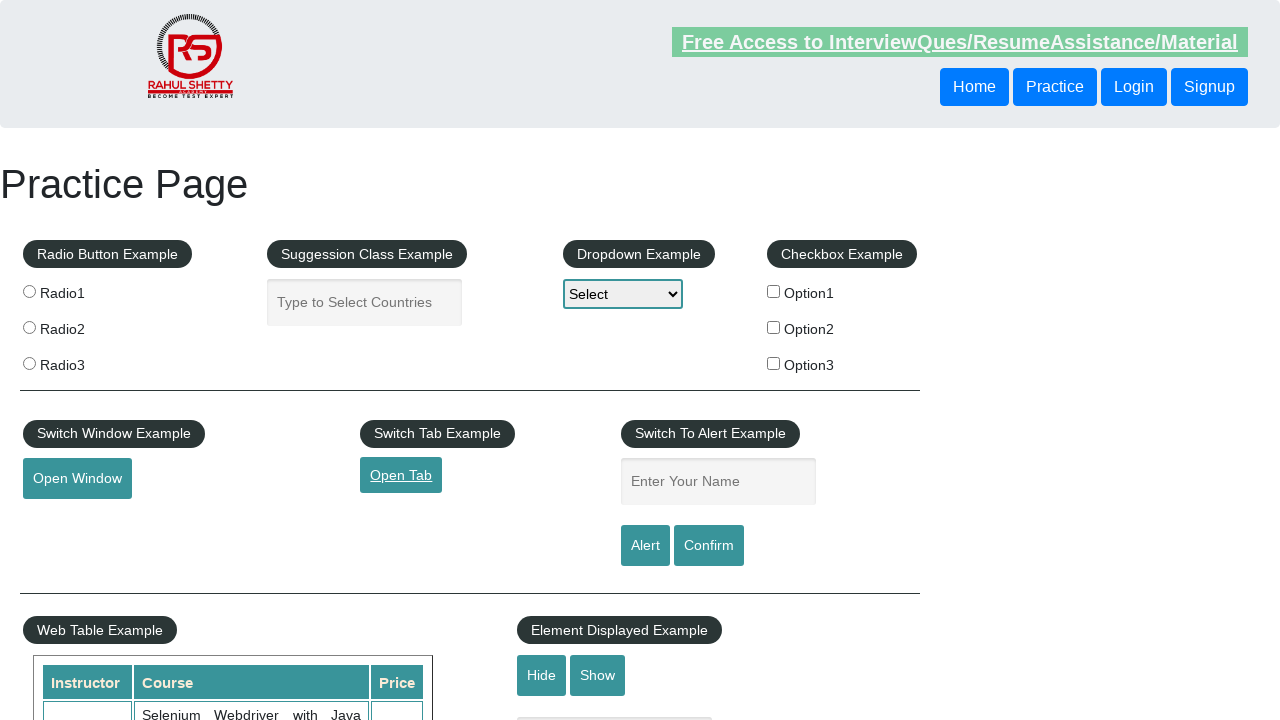